Navigates to a window handles practice page and checks if the page title matches an expected value, maximizing the window if it matches

Starting URL: https://www.hyrtutorials.com/p/window-handles-practice.html

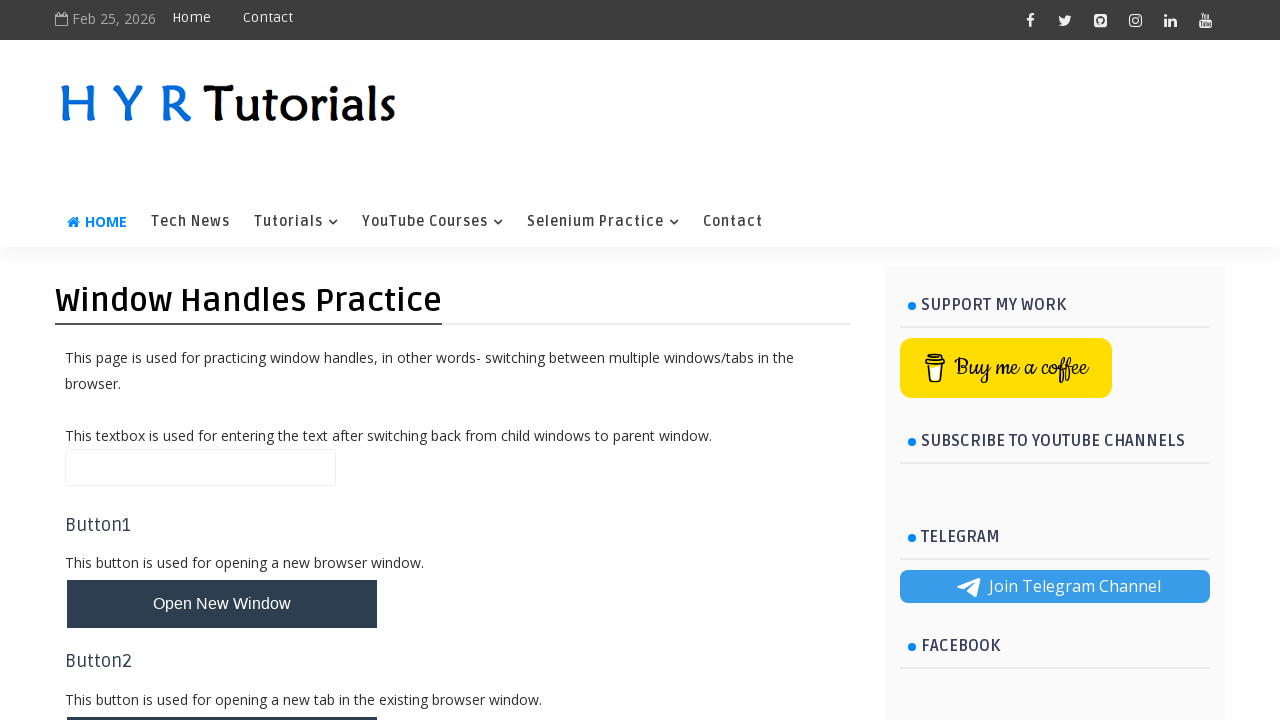

Retrieved current page title
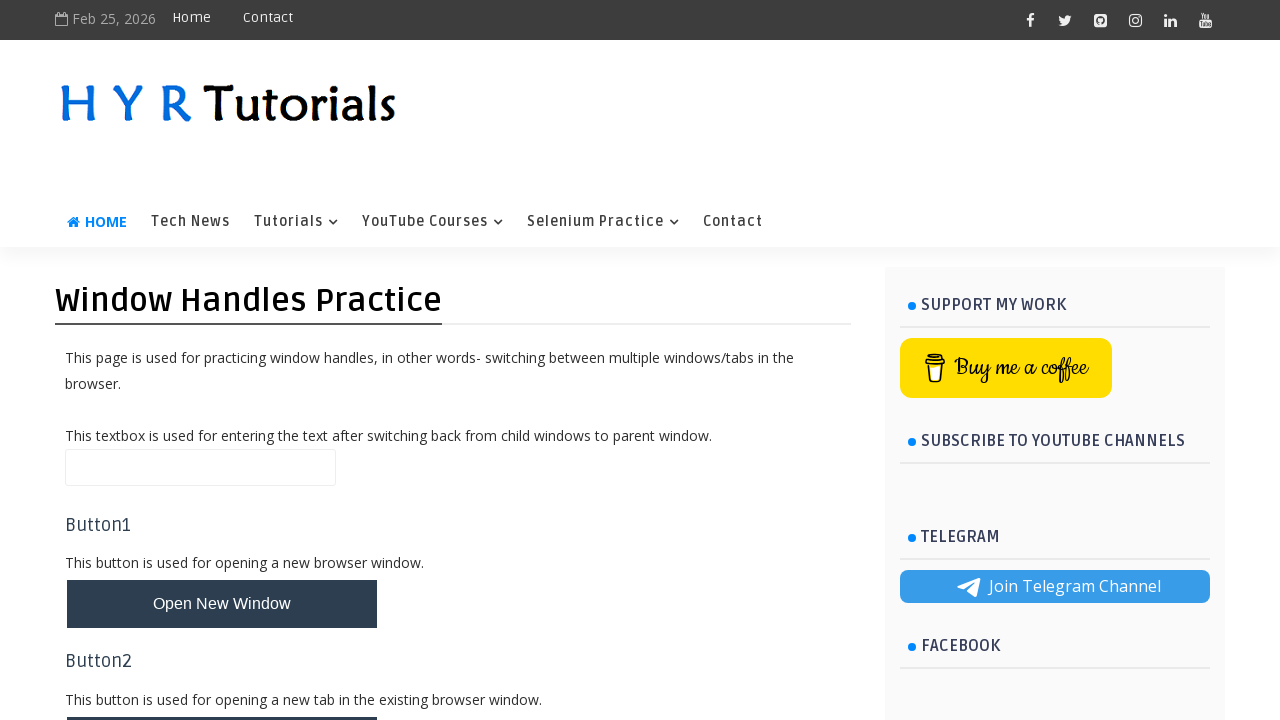

Set expected title for comparison
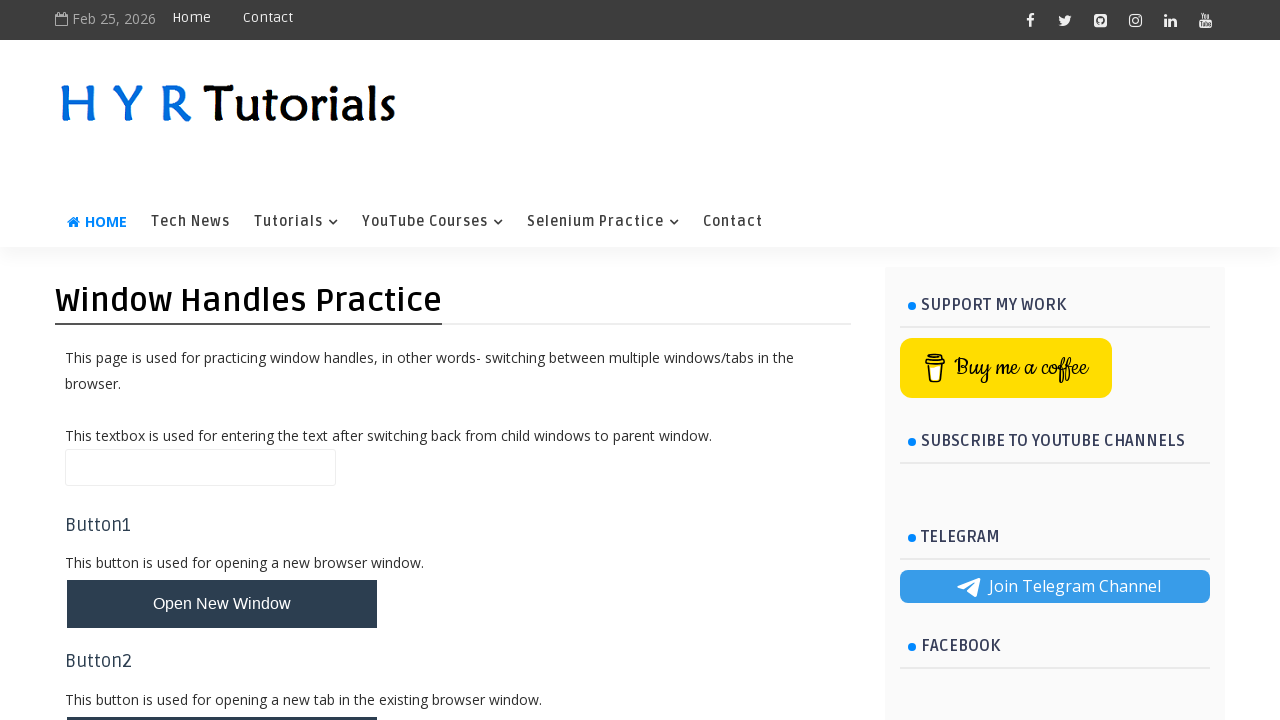

Page title matches expected 'Window Handles Practice - H Y R Tutorials' - window viewport set to 1920x1080
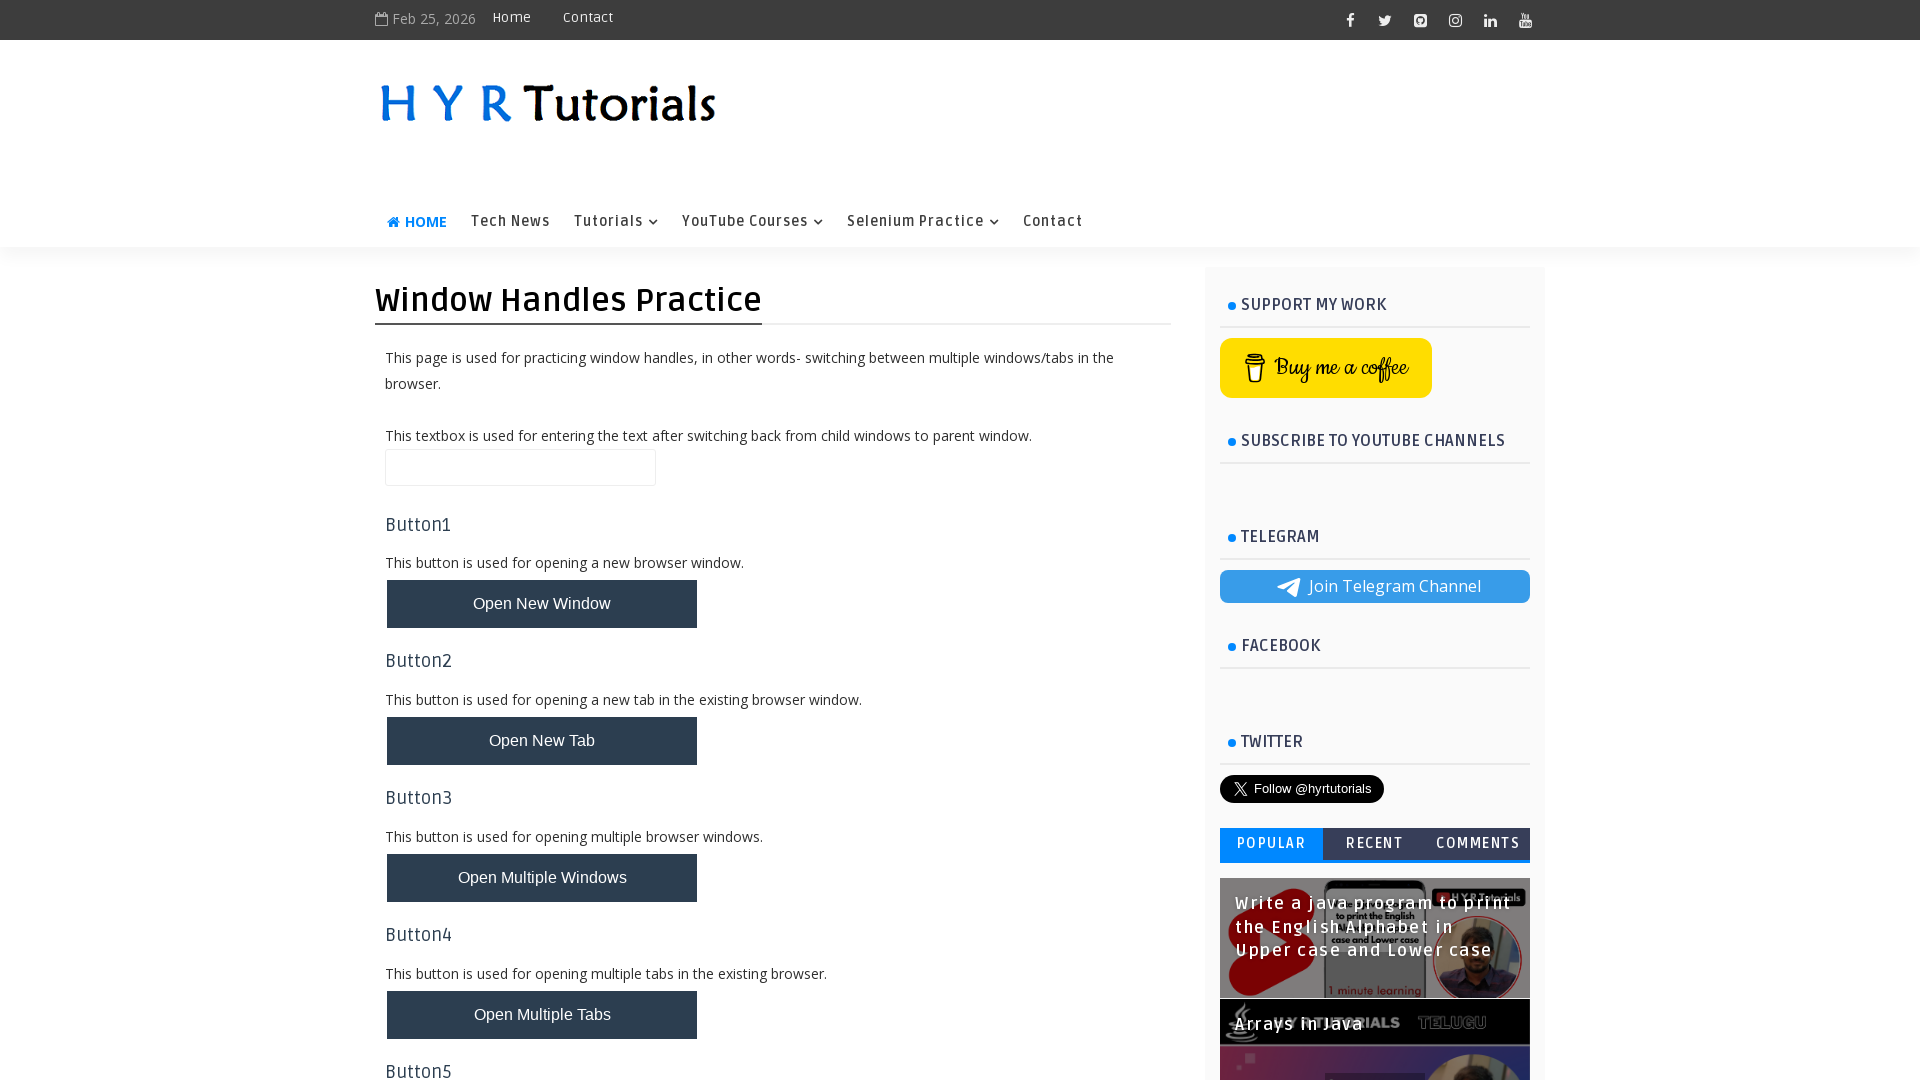

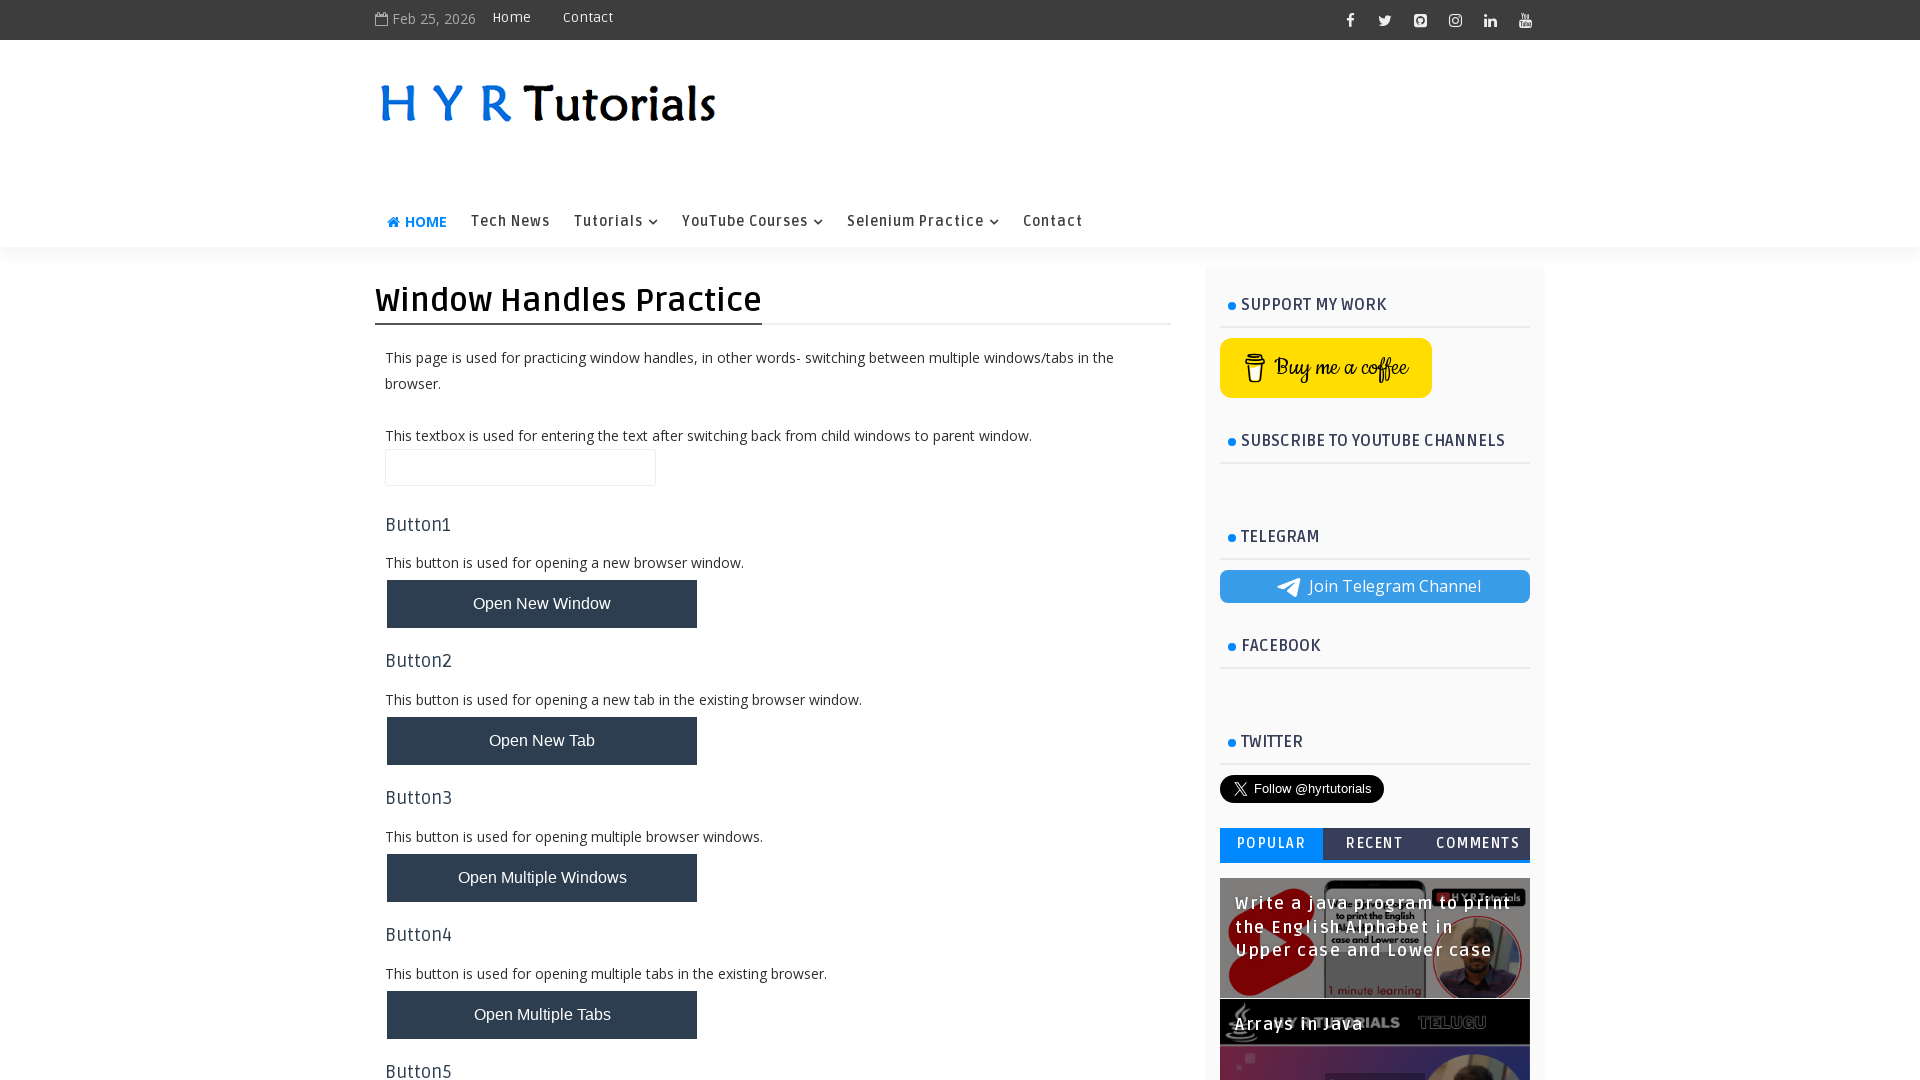